Tests that the input field is cleared after adding a todo item

Starting URL: https://demo.playwright.dev/todomvc

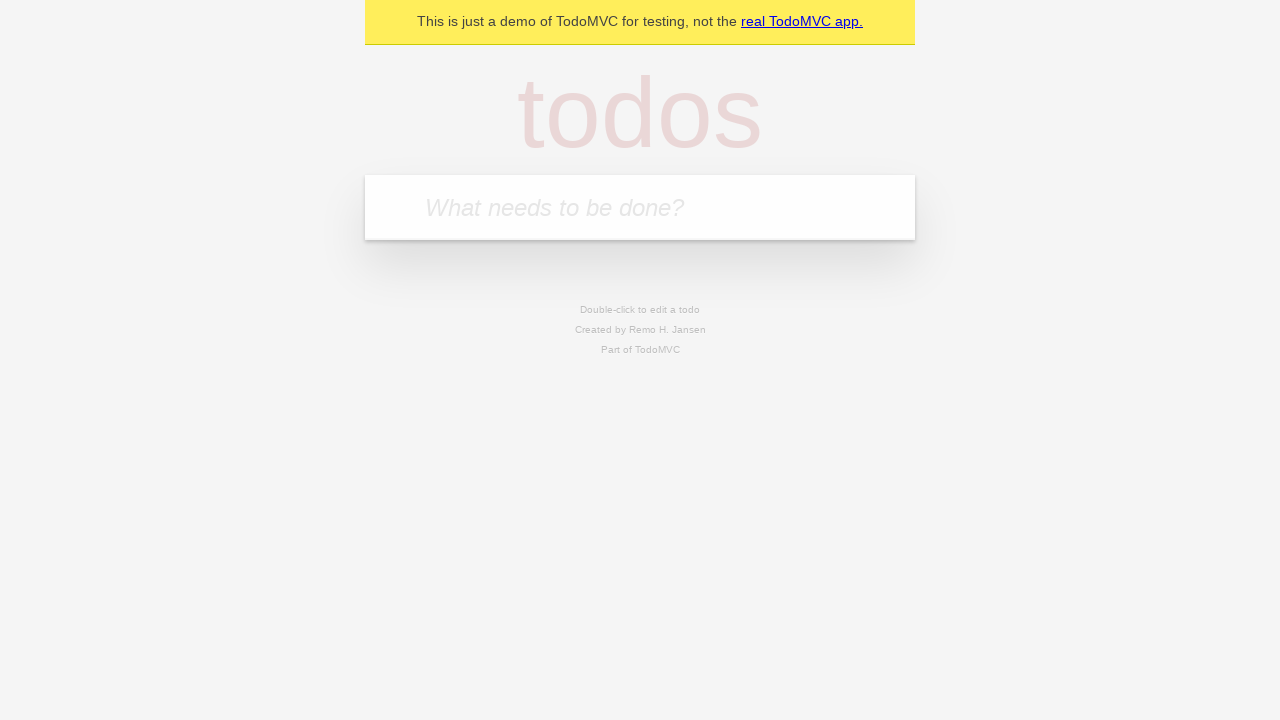

Located the todo input field with placeholder 'What needs to be done?'
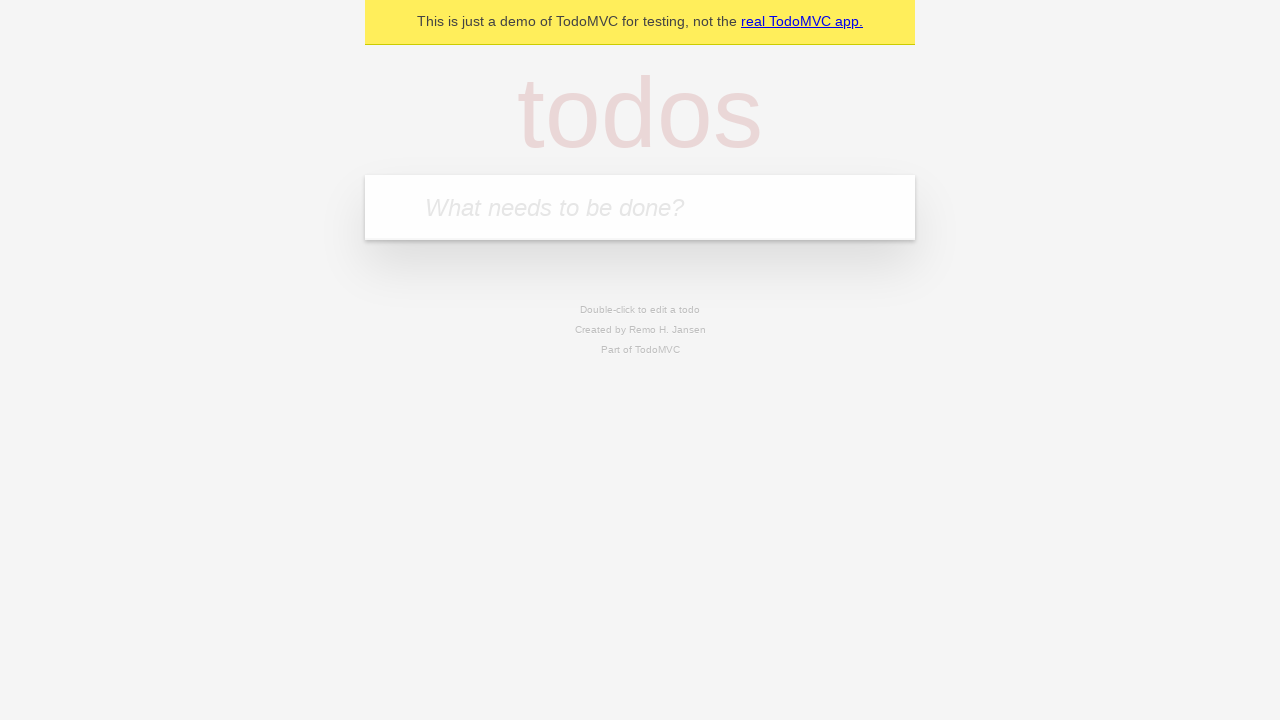

Filled input field with 'buy some cheese' on internal:attr=[placeholder="What needs to be done?"i]
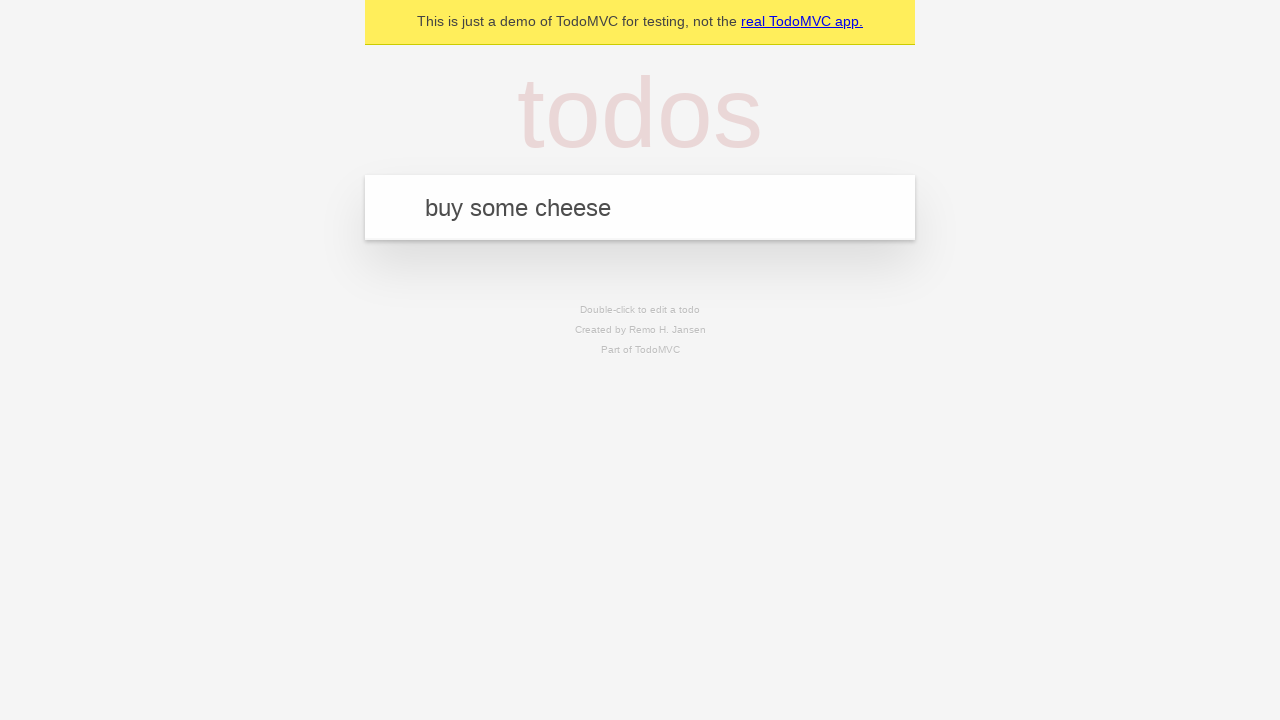

Pressed Enter to add the todo item on internal:attr=[placeholder="What needs to be done?"i]
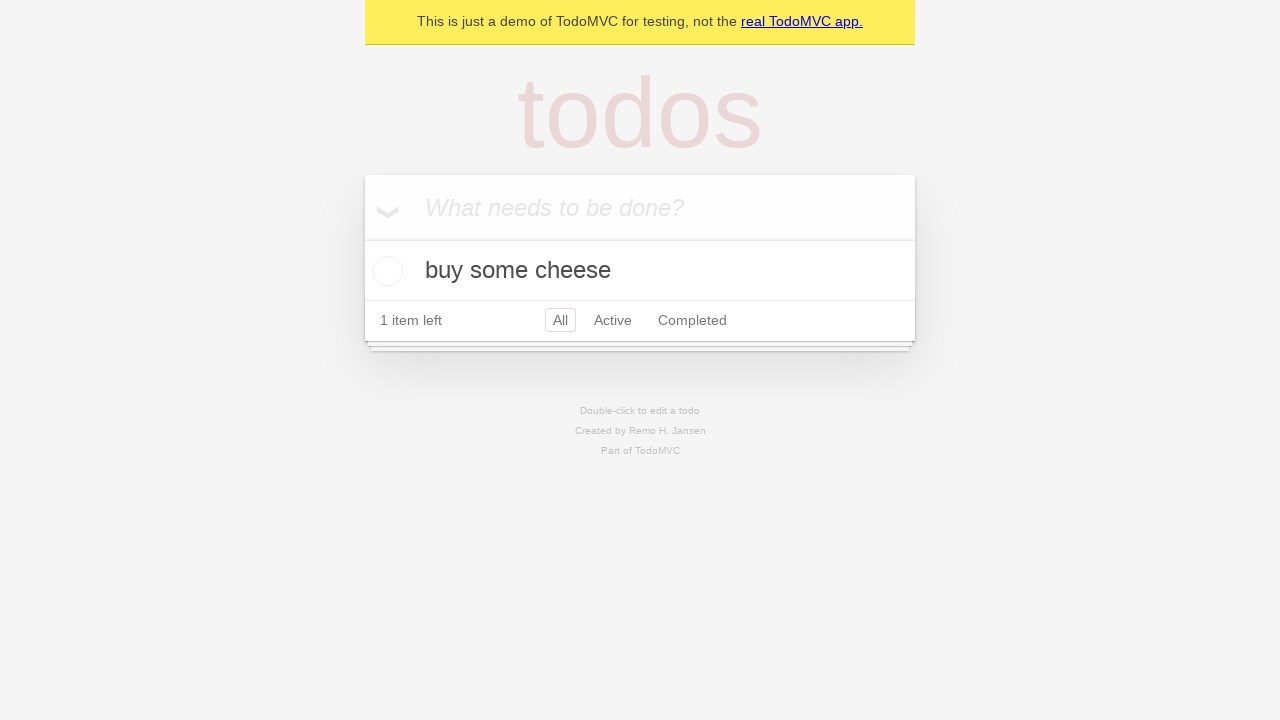

Todo item appeared in the list
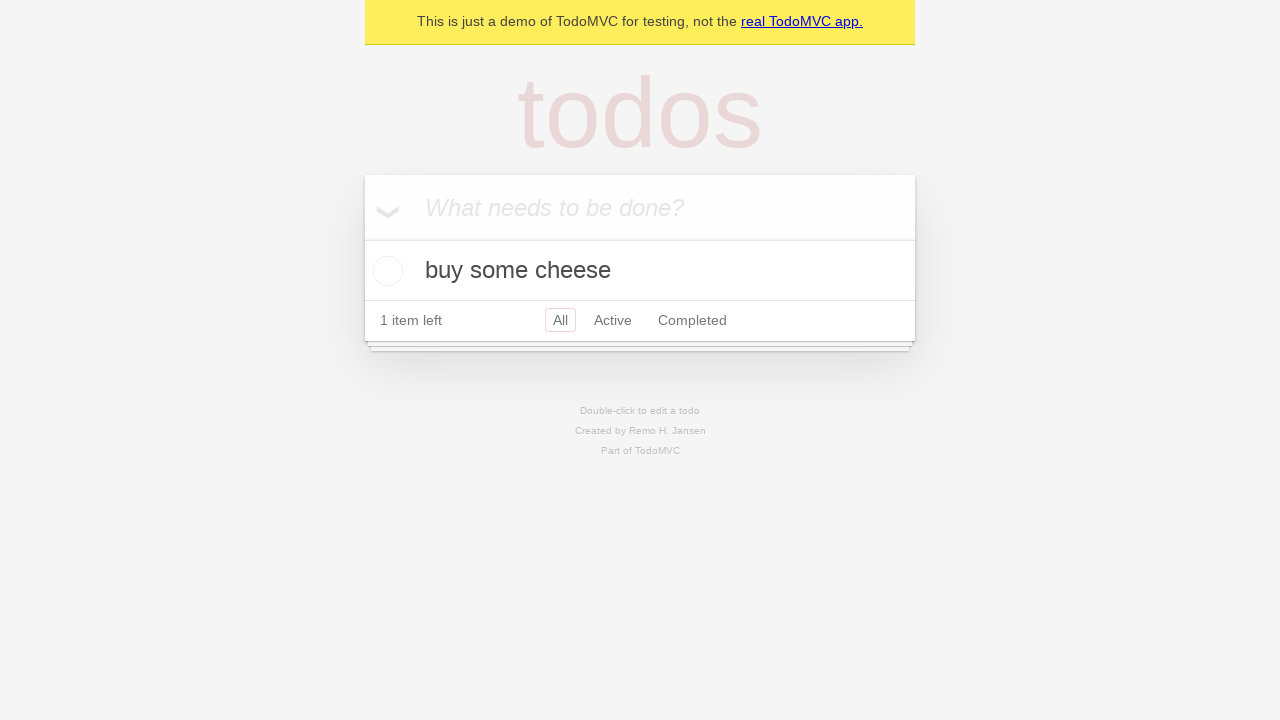

Verified that the input field was cleared after adding the todo item
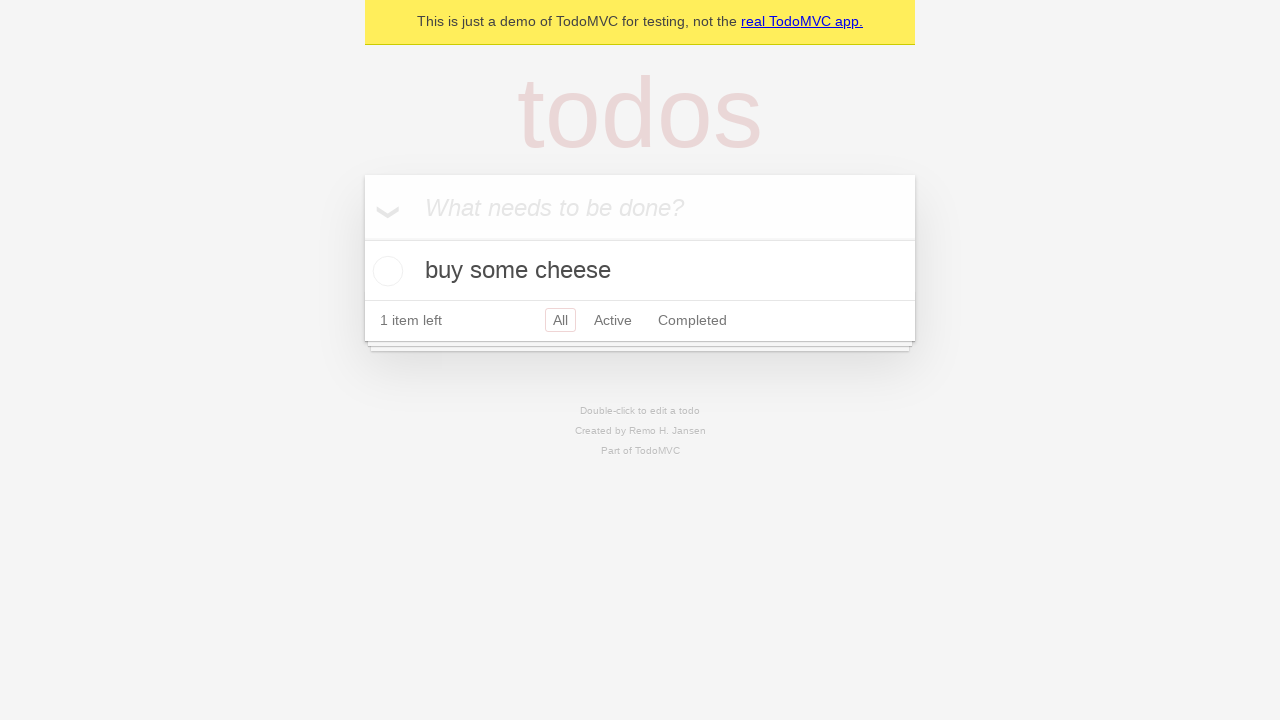

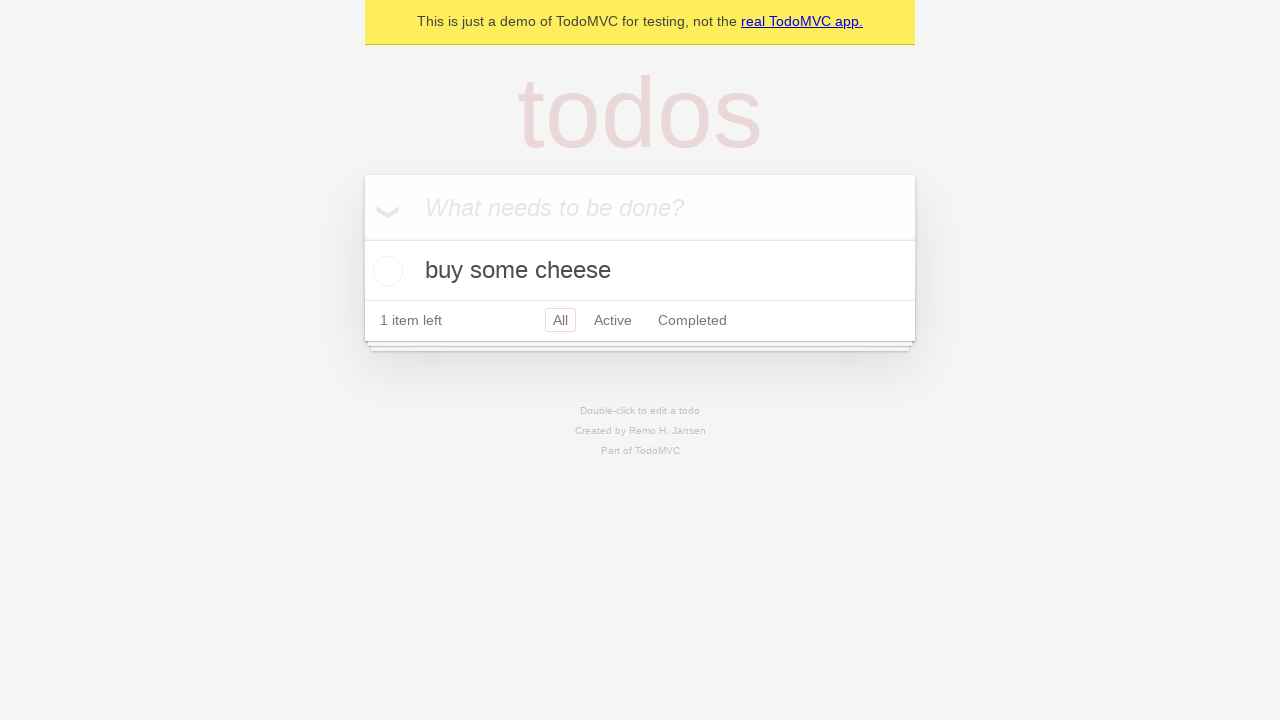